Tests JoSAA seat allocation result form by selecting round number, institute type, institute name, academic program, and seat type from dropdowns, then submitting the form to view results.

Starting URL: https://josaa.admissions.nic.in/applicant/SeatAllotmentResult/CurrentORCR.aspx

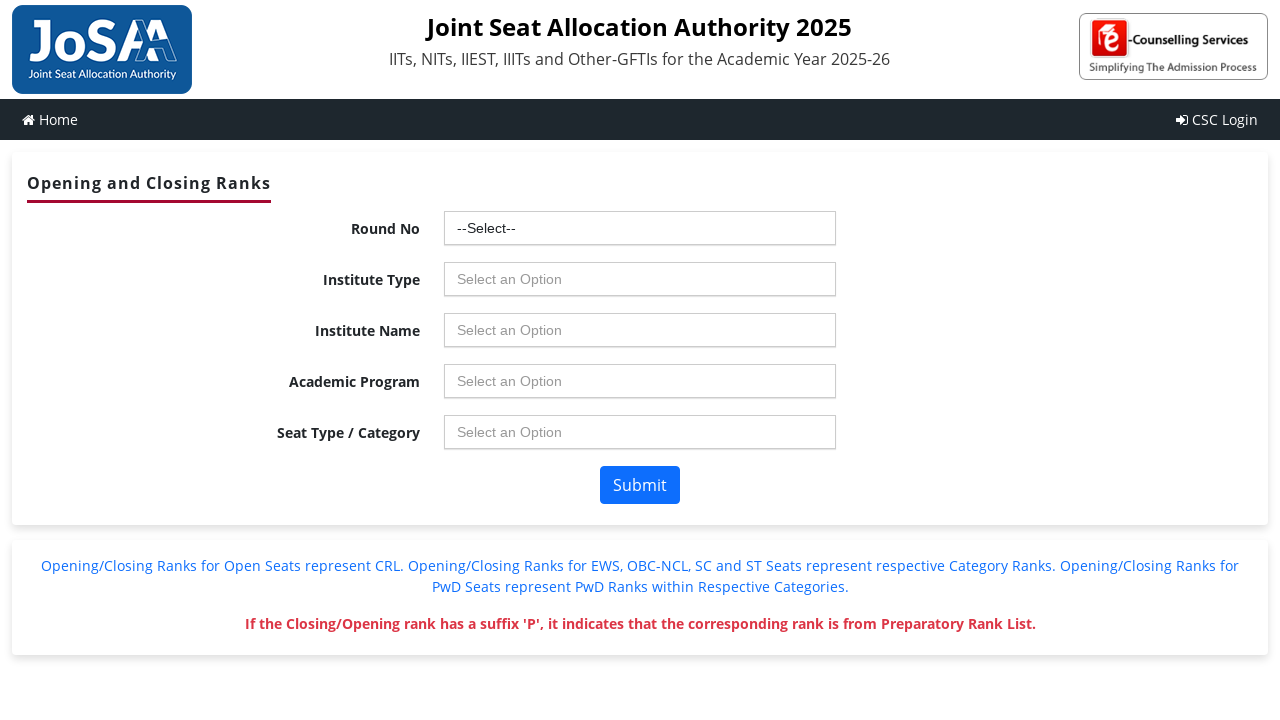

Waited for round number dropdown to load
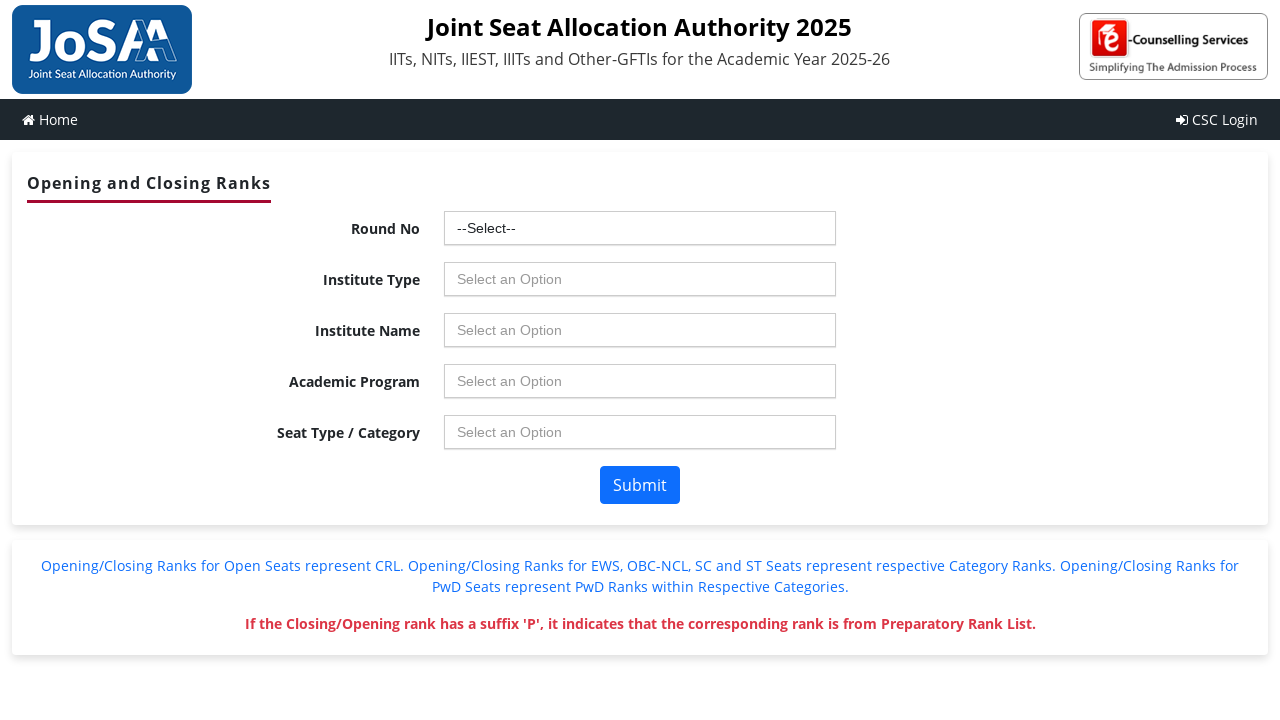

Clicked round number dropdown at (640, 228) on #ctl00_ContentPlaceHolder1_ddlroundno_chosen a
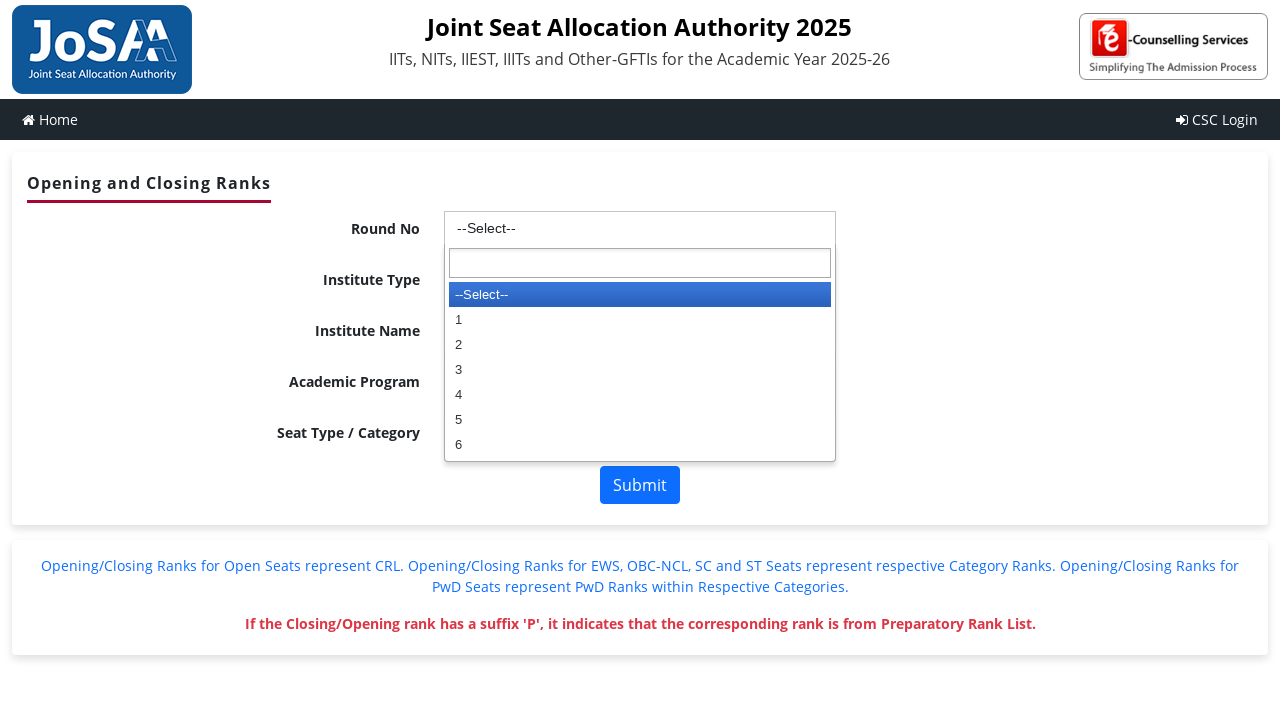

Typed '6' to search for round 6
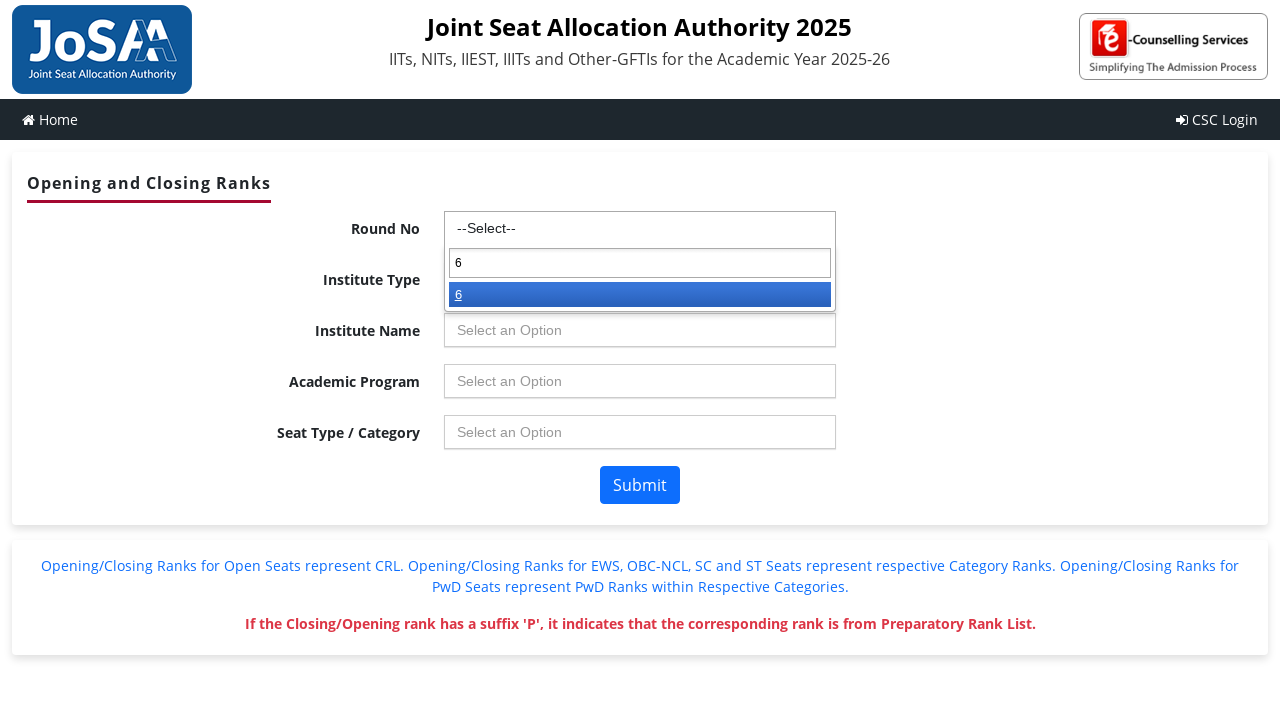

Pressed Enter to select round 6
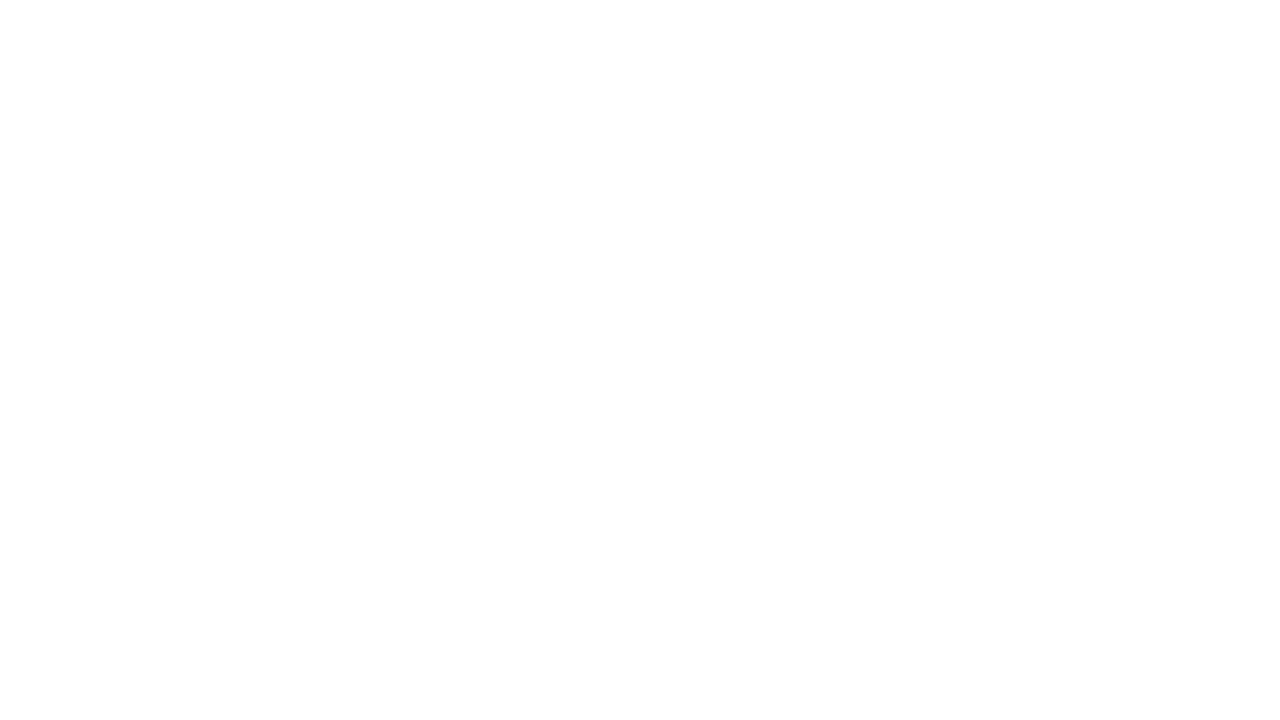

Waited for dropdown to update after round selection
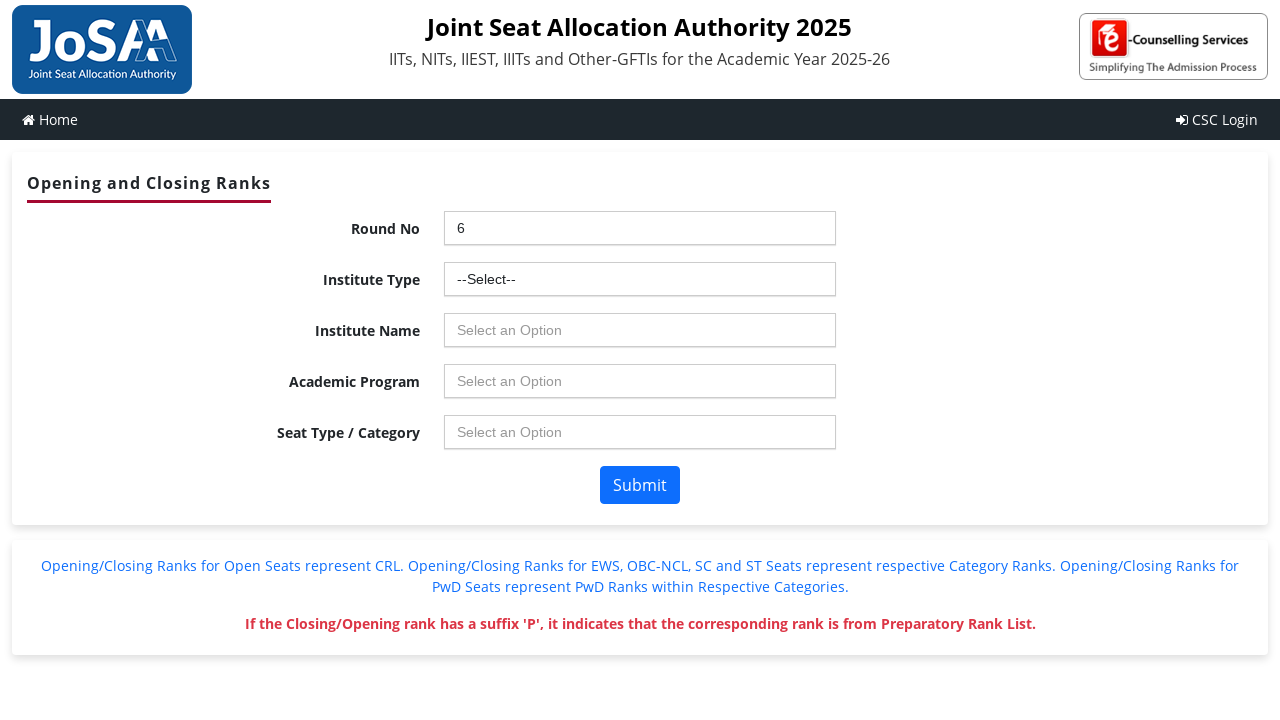

Clicked institute type dropdown at (640, 279) on #ctl00_ContentPlaceHolder1_ddlInstype_chosen a
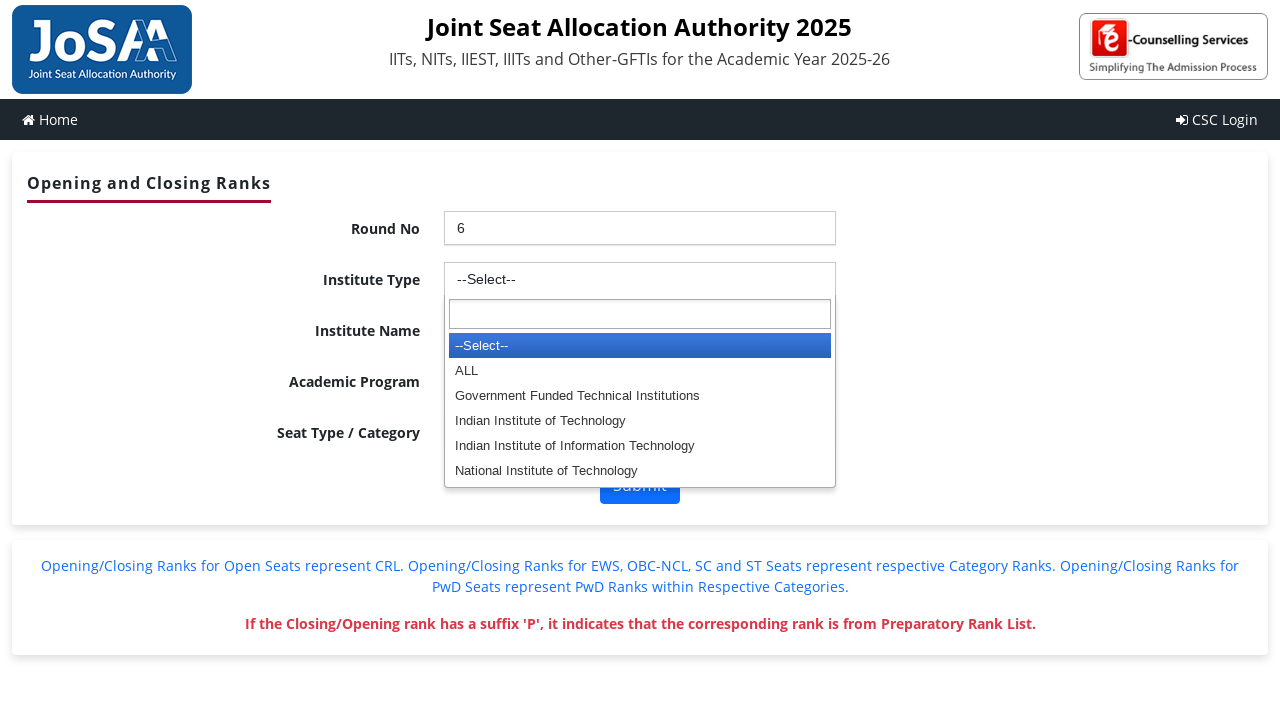

Typed 'Indian Institute of Technology' to search for institute type
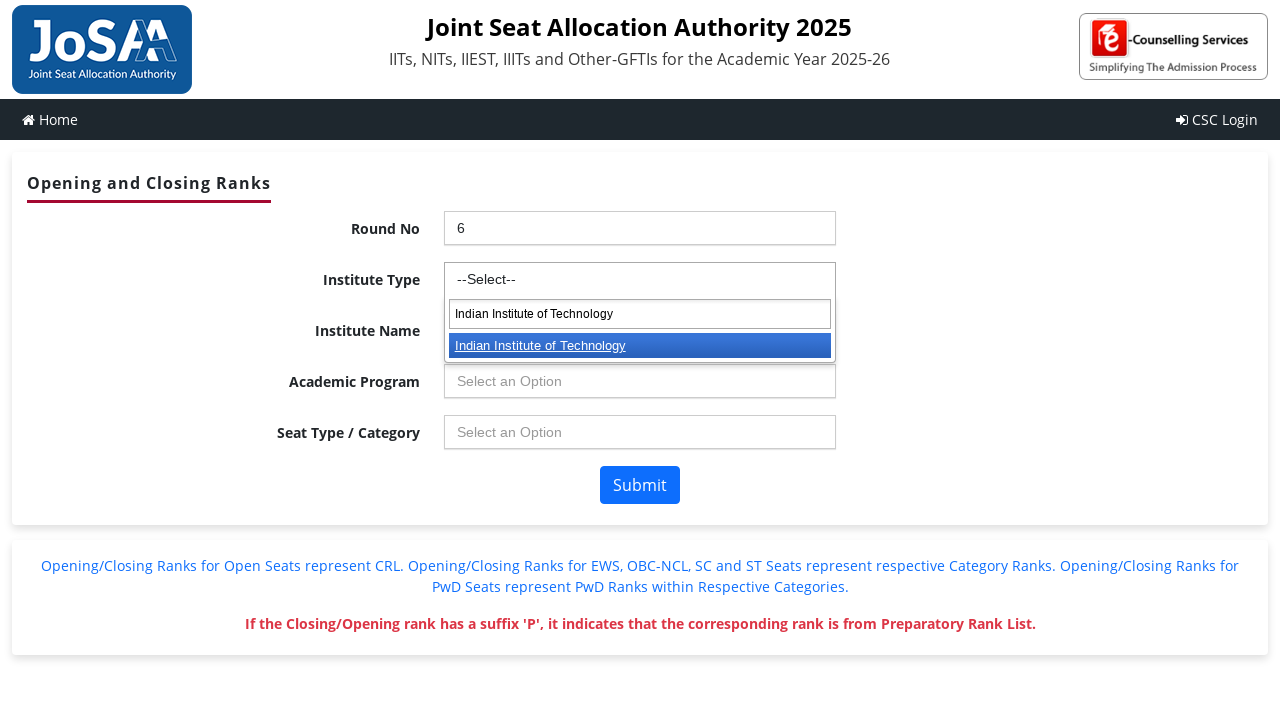

Pressed Enter to select Indian Institute of Technology
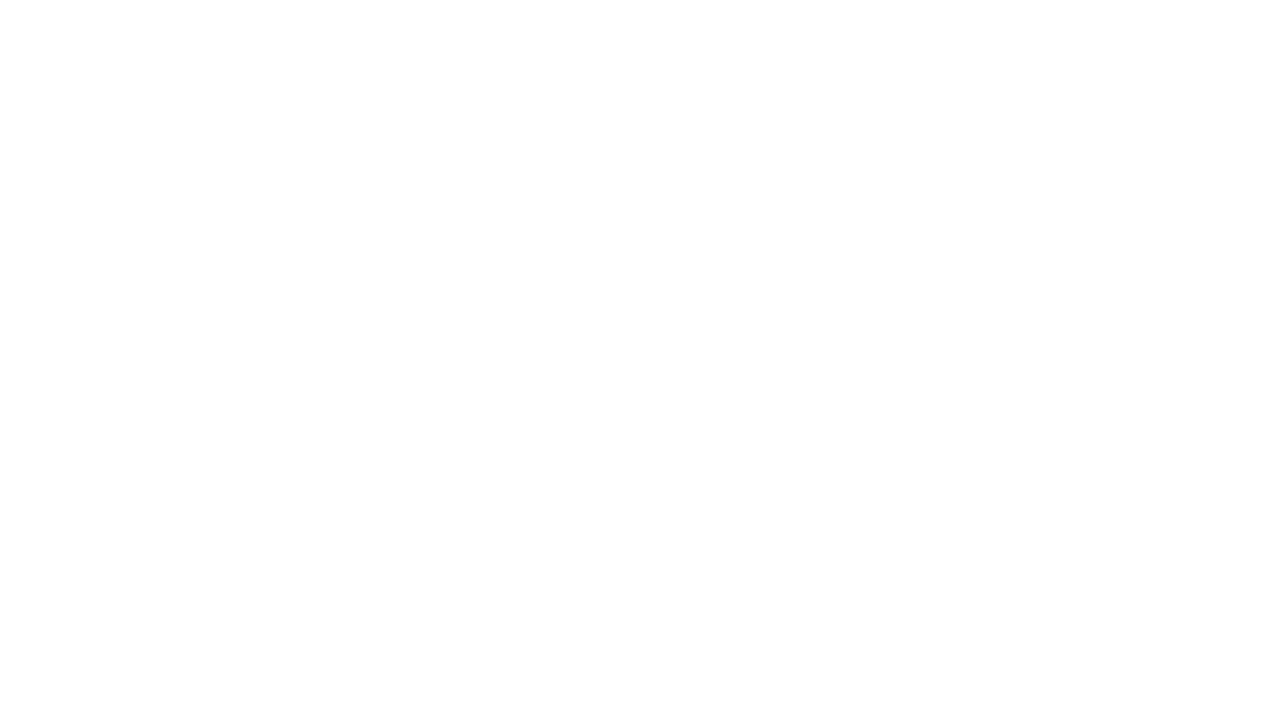

Waited for institute name dropdown to load
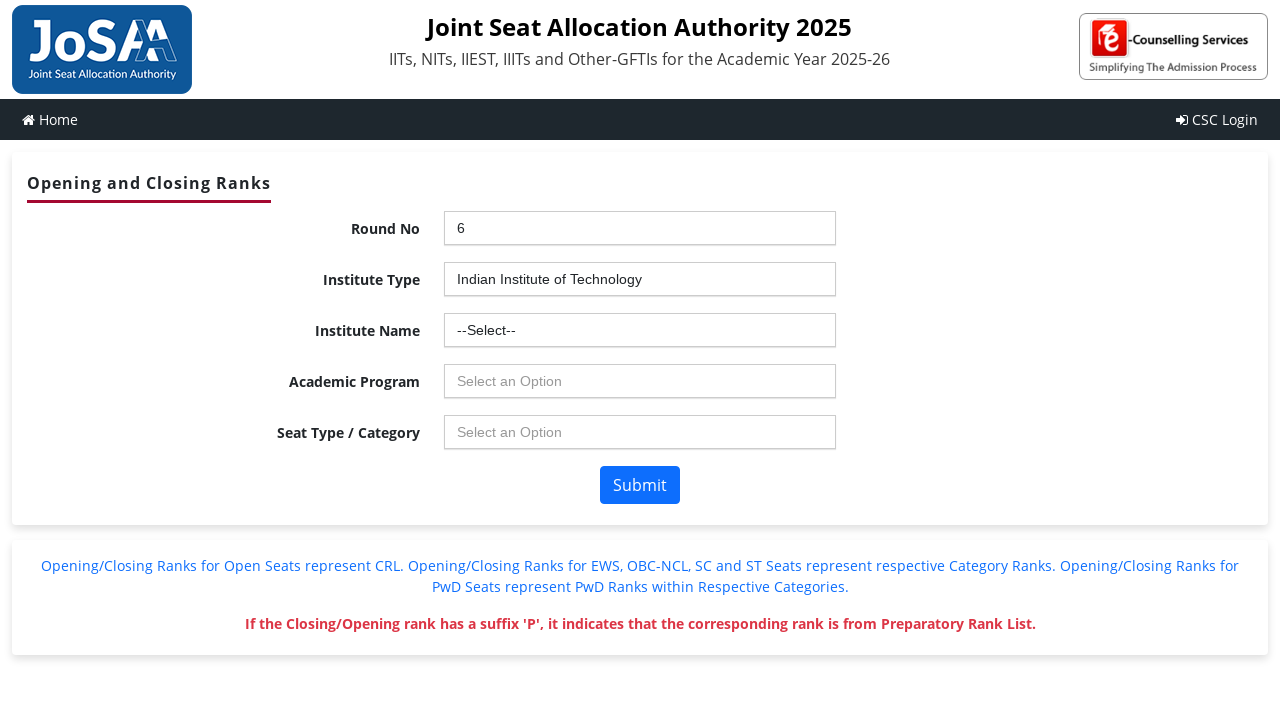

Clicked institute name dropdown at (640, 330) on #ctl00_ContentPlaceHolder1_ddlInstitute_chosen a
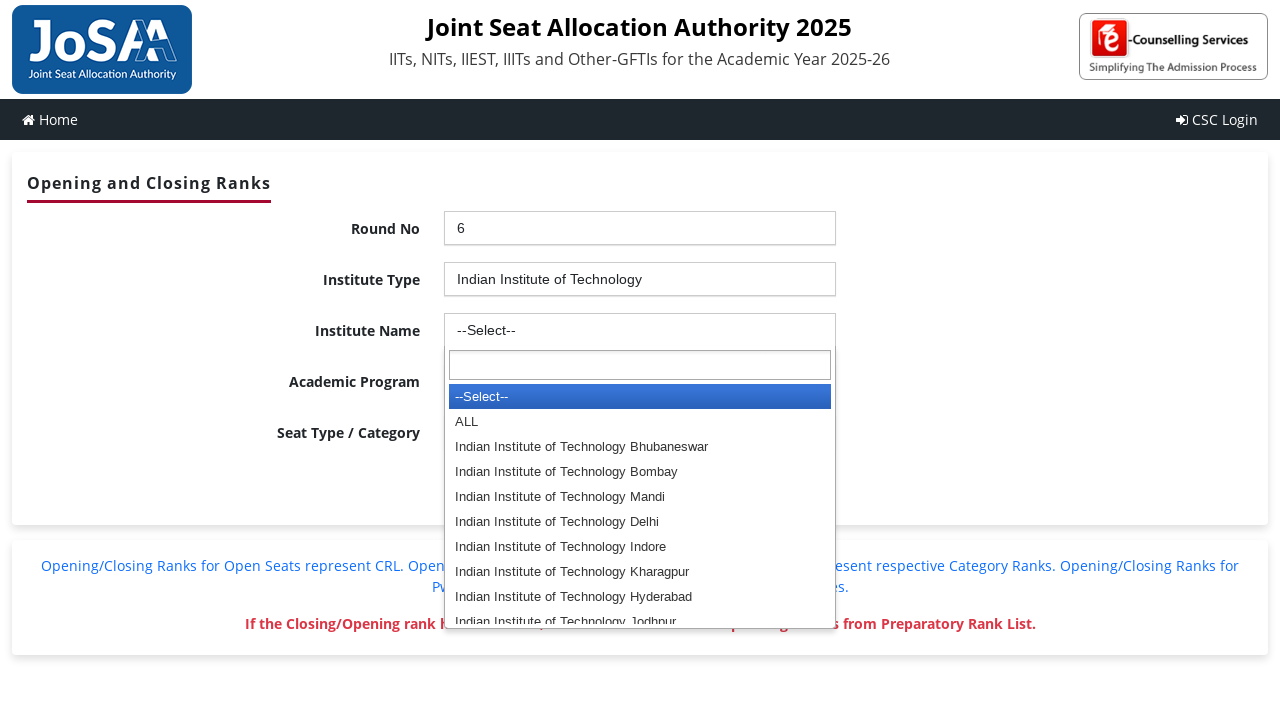

Typed 'Bombay' to search for institute name
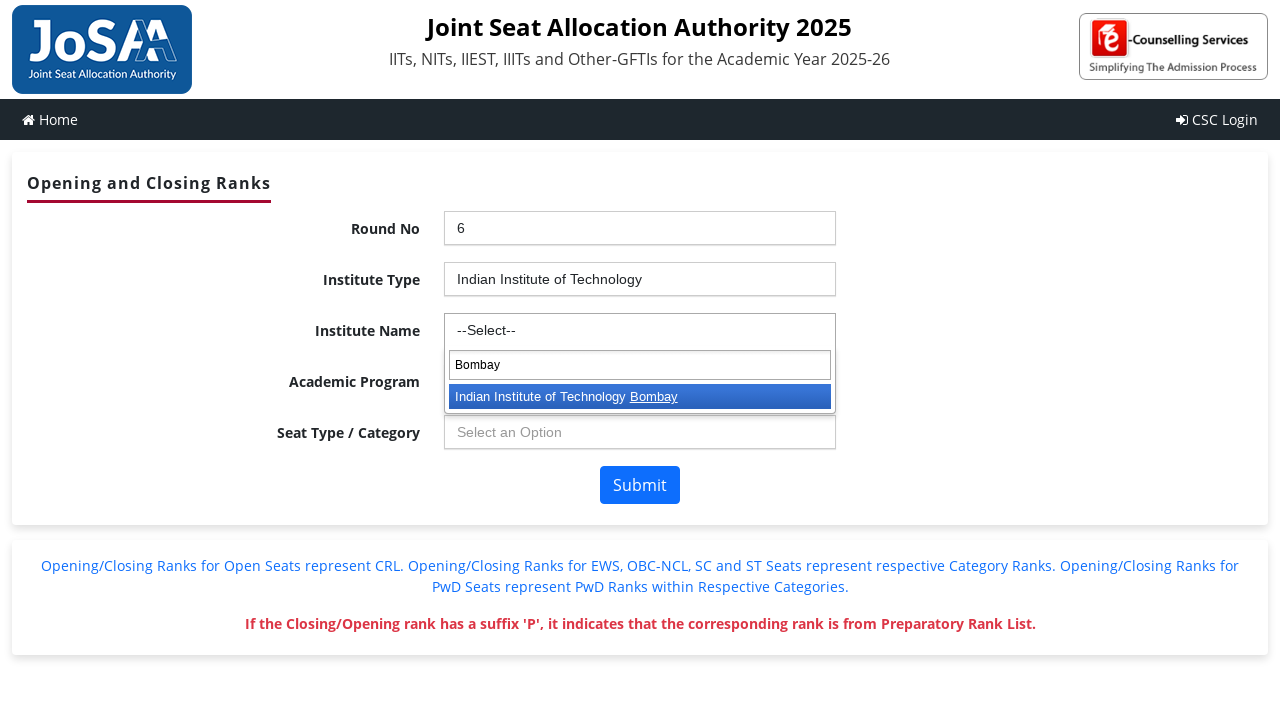

Pressed Enter to select Bombay institute
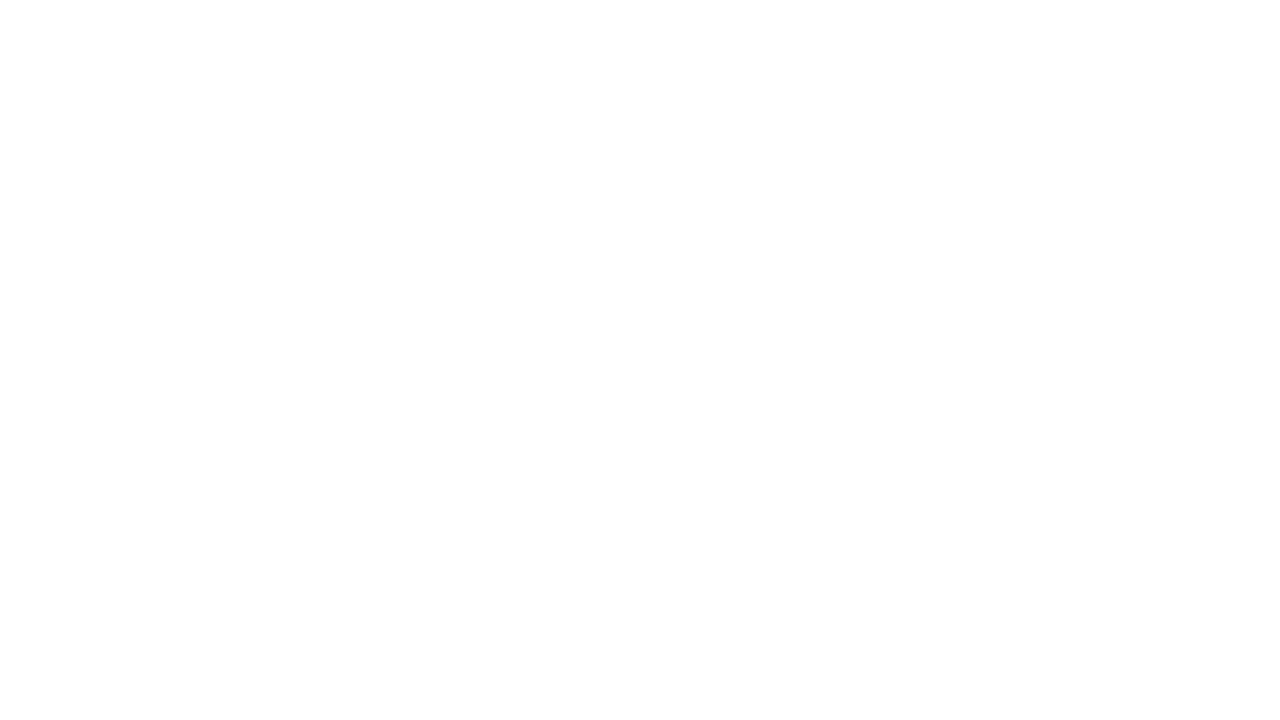

Waited for academic program dropdown to load
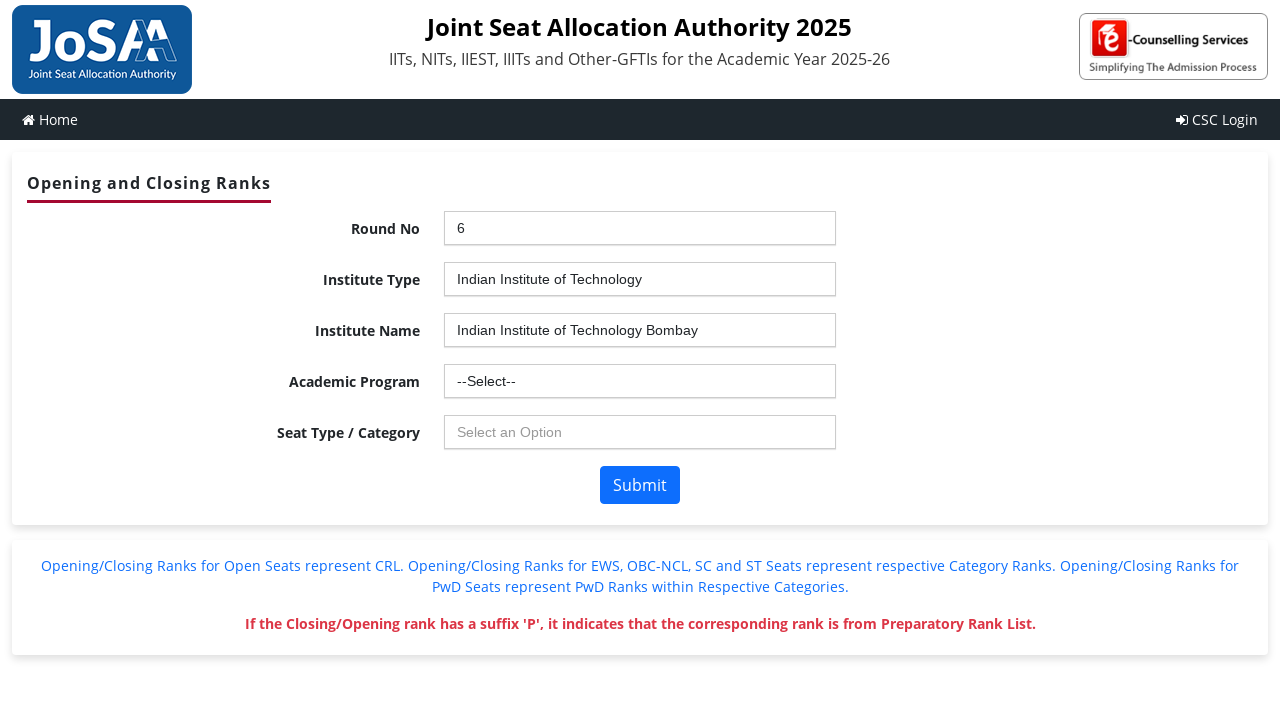

Clicked academic program dropdown at (640, 381) on #ctl00_ContentPlaceHolder1_ddlBranch_chosen a
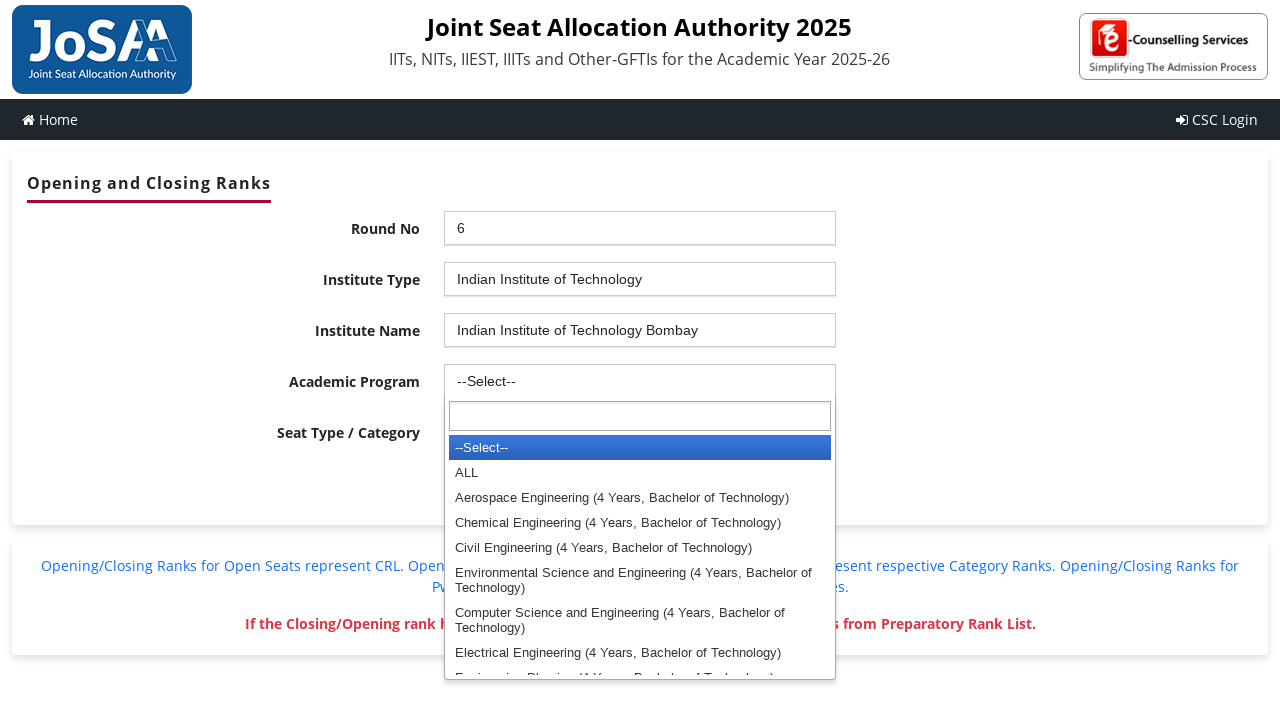

Typed 'A' to search for academic program
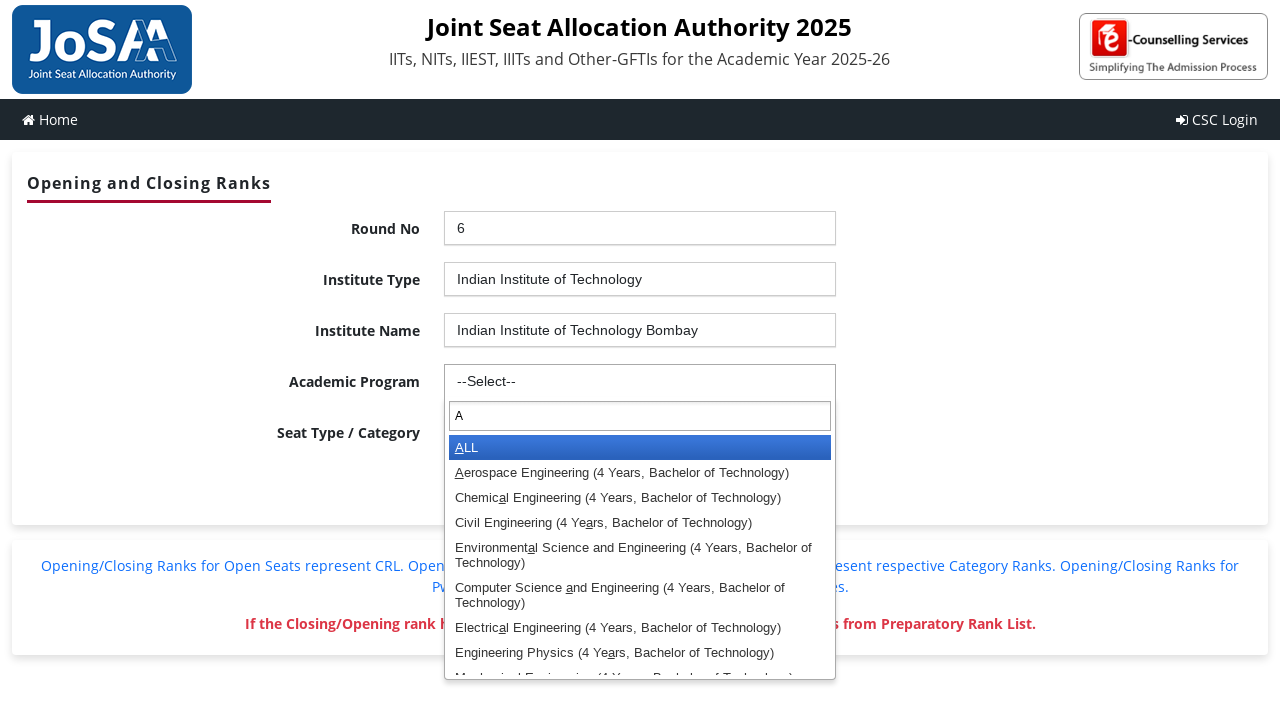

Pressed Enter to select academic program starting with 'A'
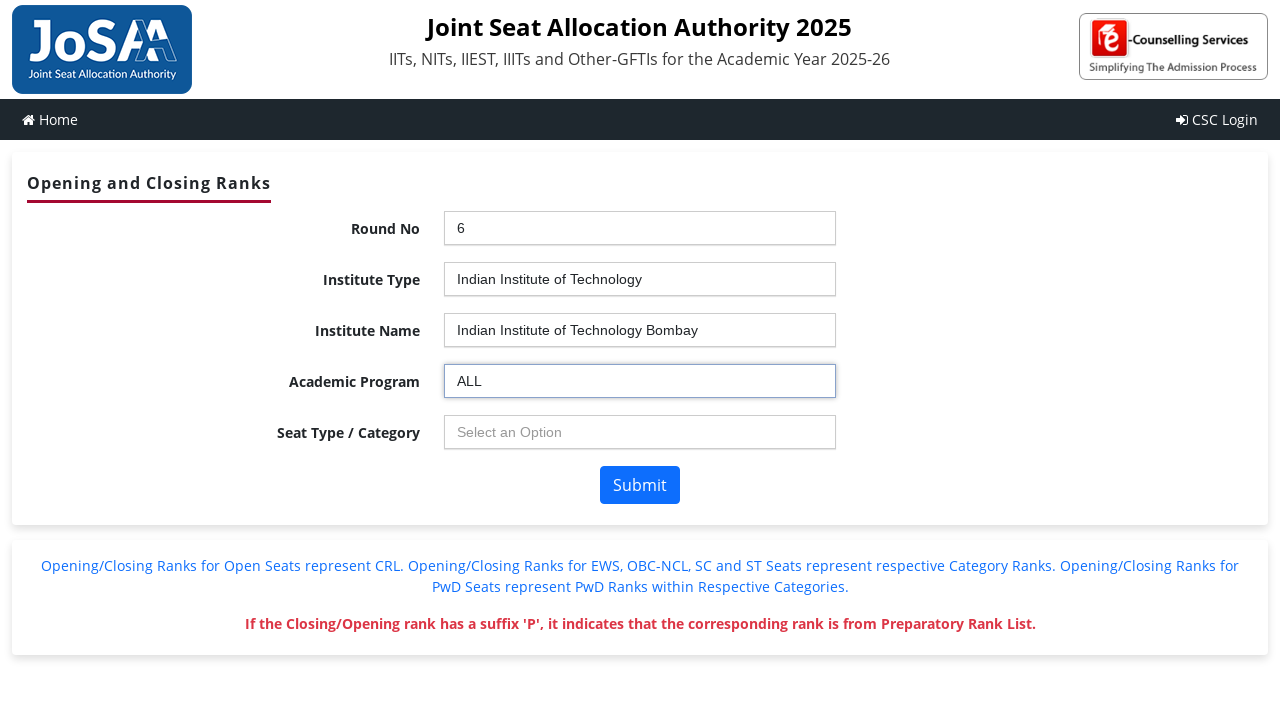

Waited for seat type dropdown to load
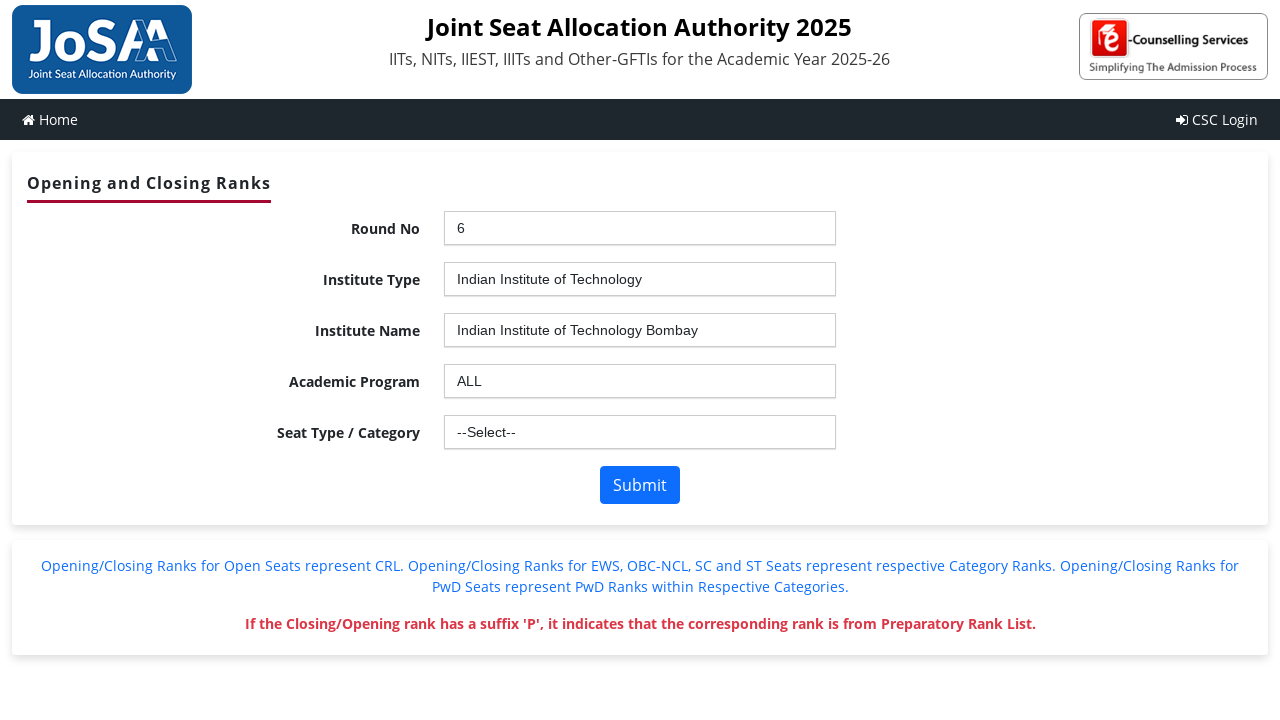

Clicked seat type dropdown at (640, 432) on #ctl00_ContentPlaceHolder1_ddlSeattype_chosen a
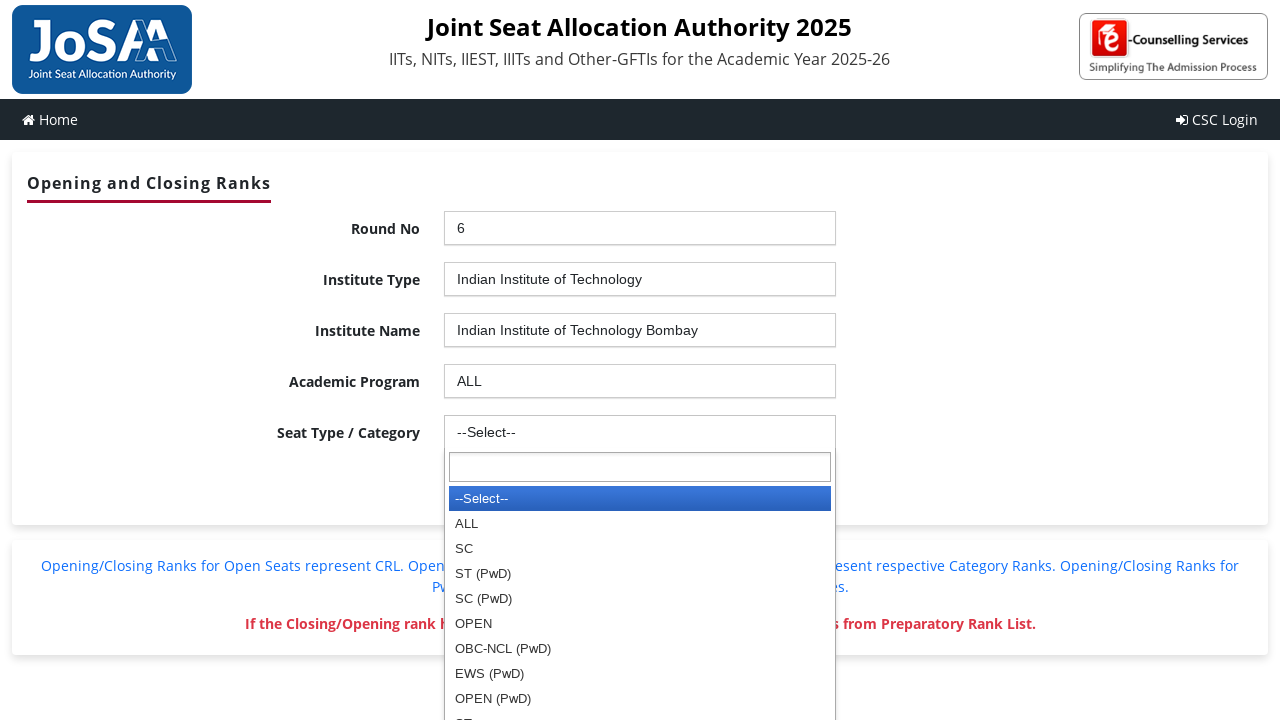

Typed 'A' to search for seat type
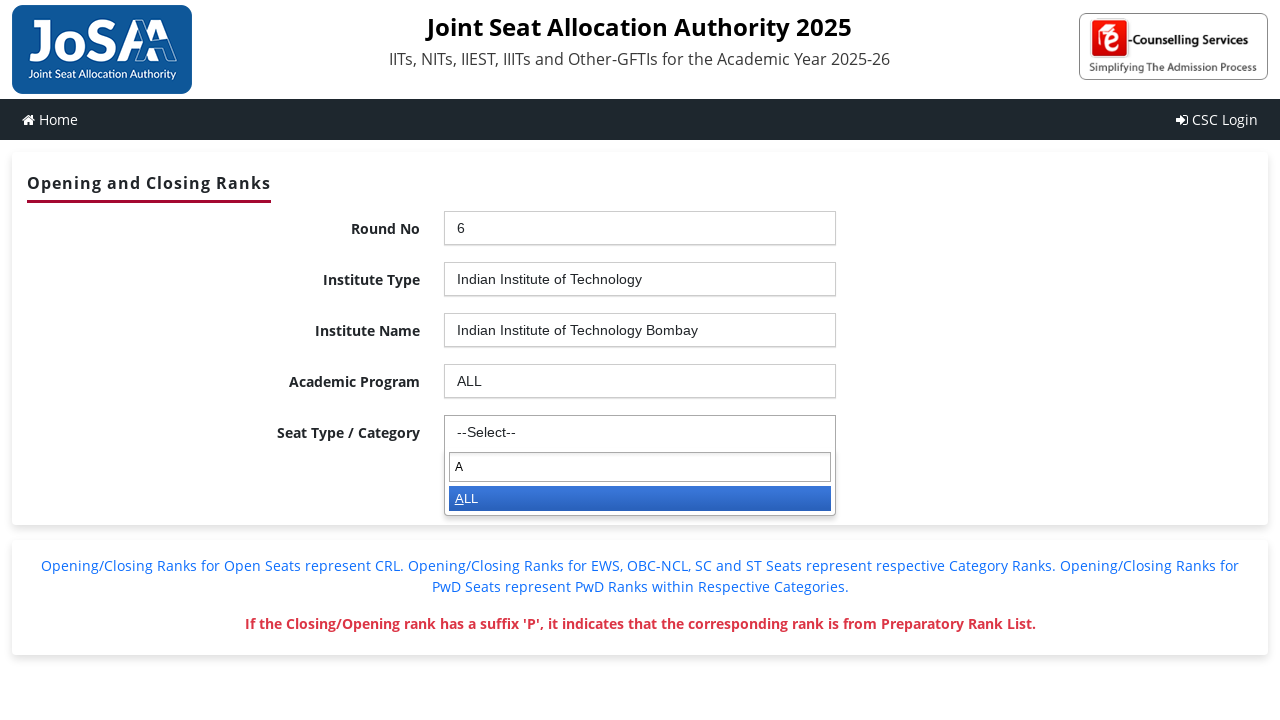

Pressed Enter to select seat type starting with 'A'
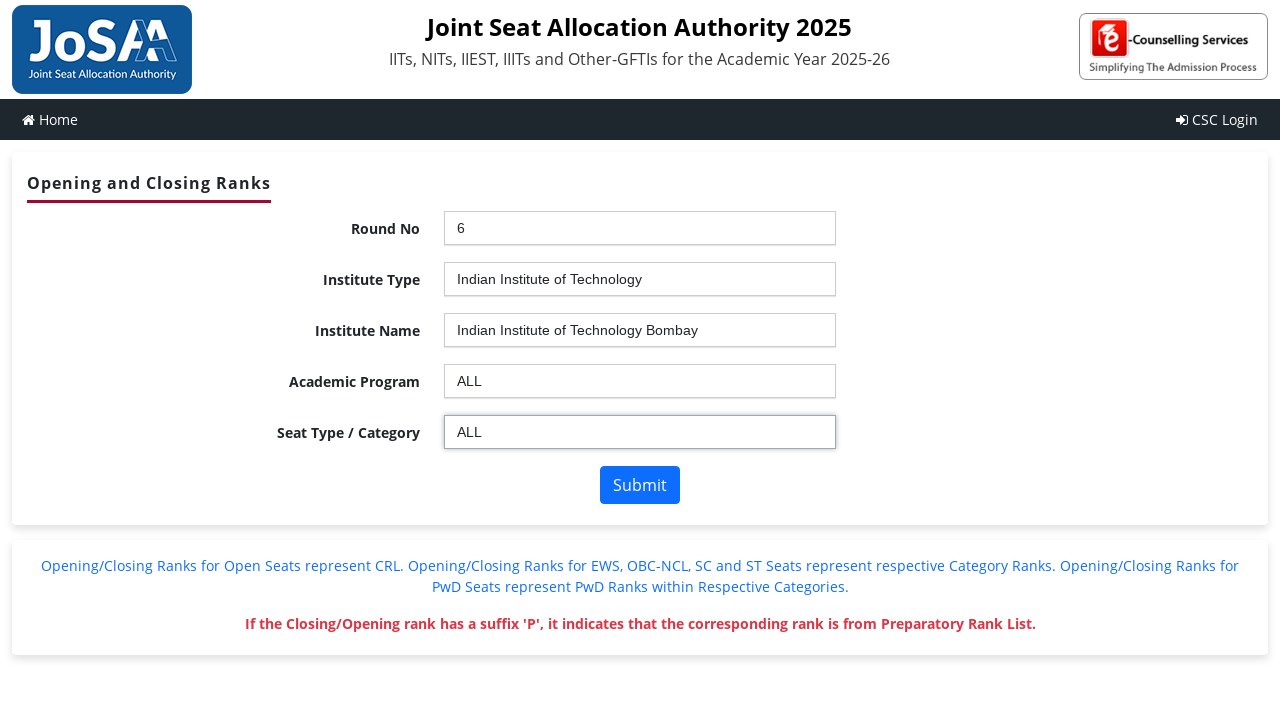

Waited before form submission
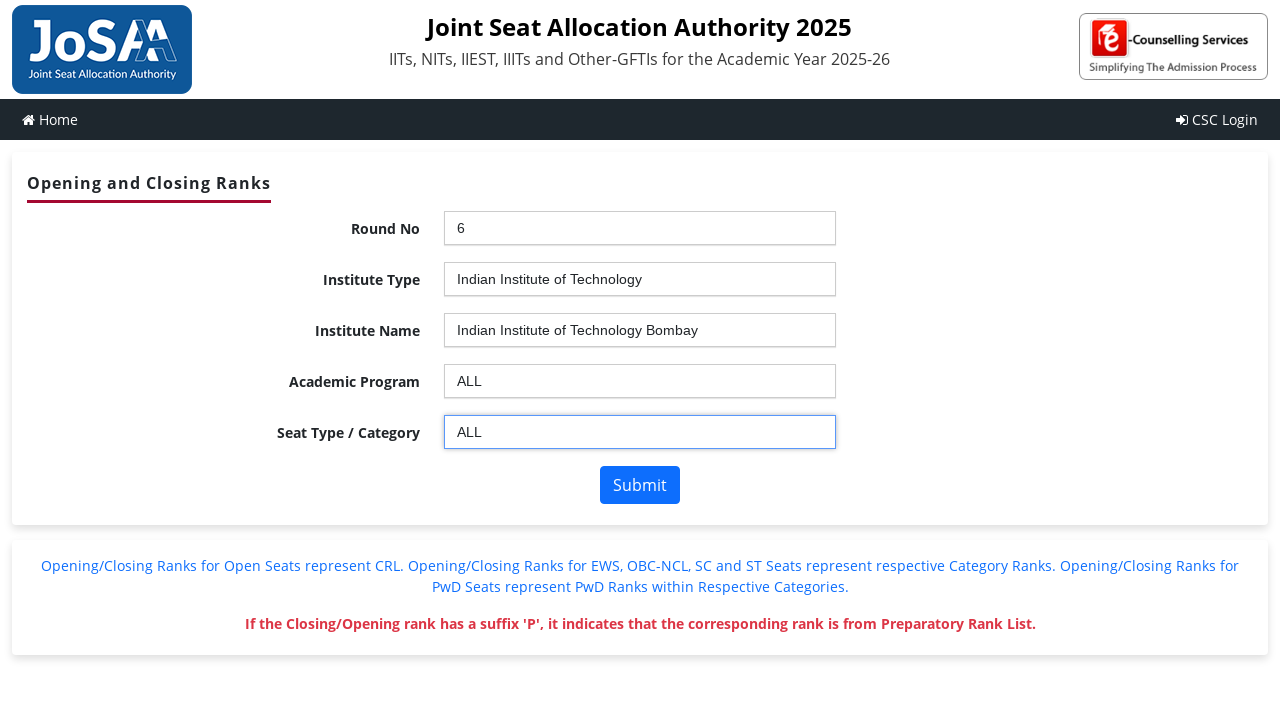

Clicked submit button to view seat allocation results at (640, 485) on #ctl00_ContentPlaceHolder1_btnSubmit
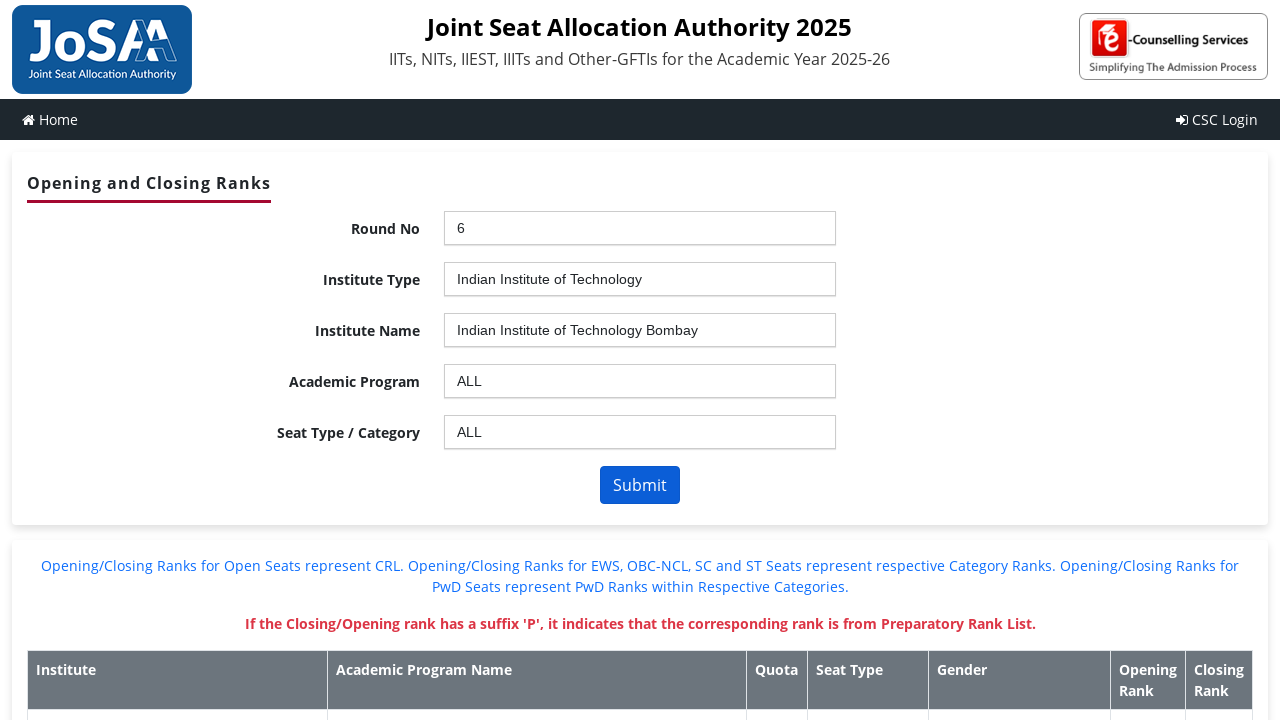

Seat allocation results table loaded successfully
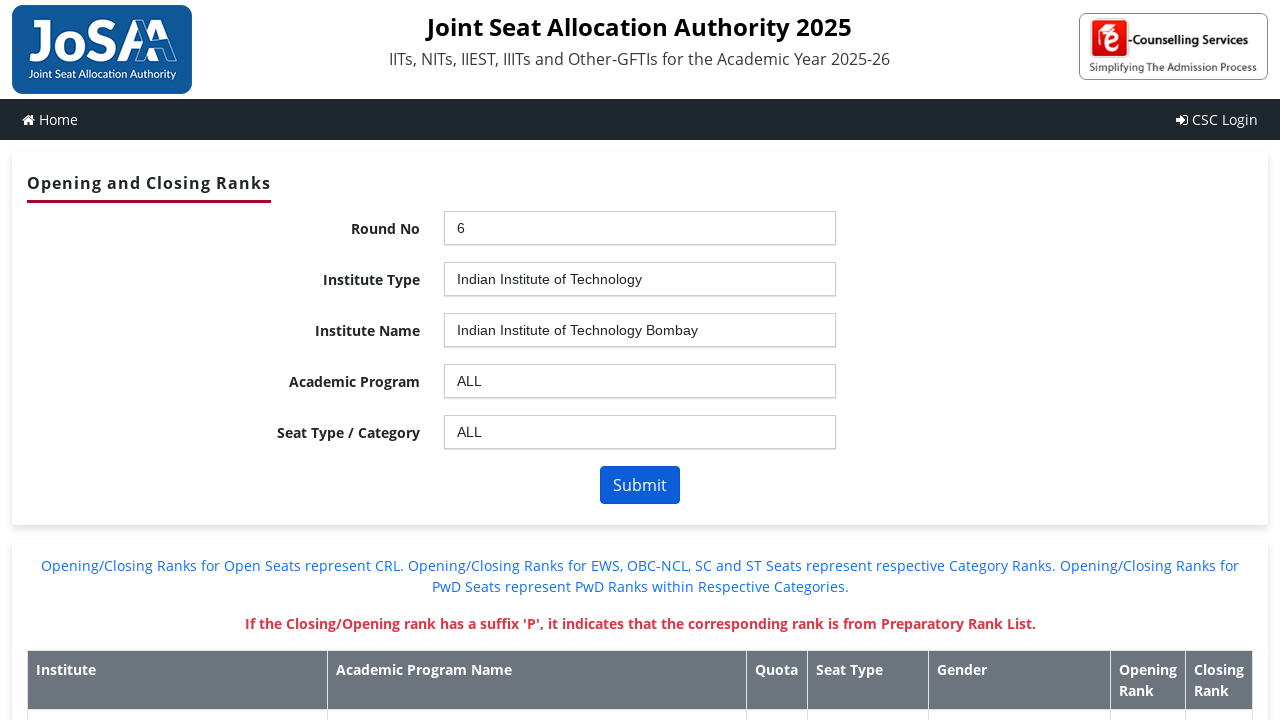

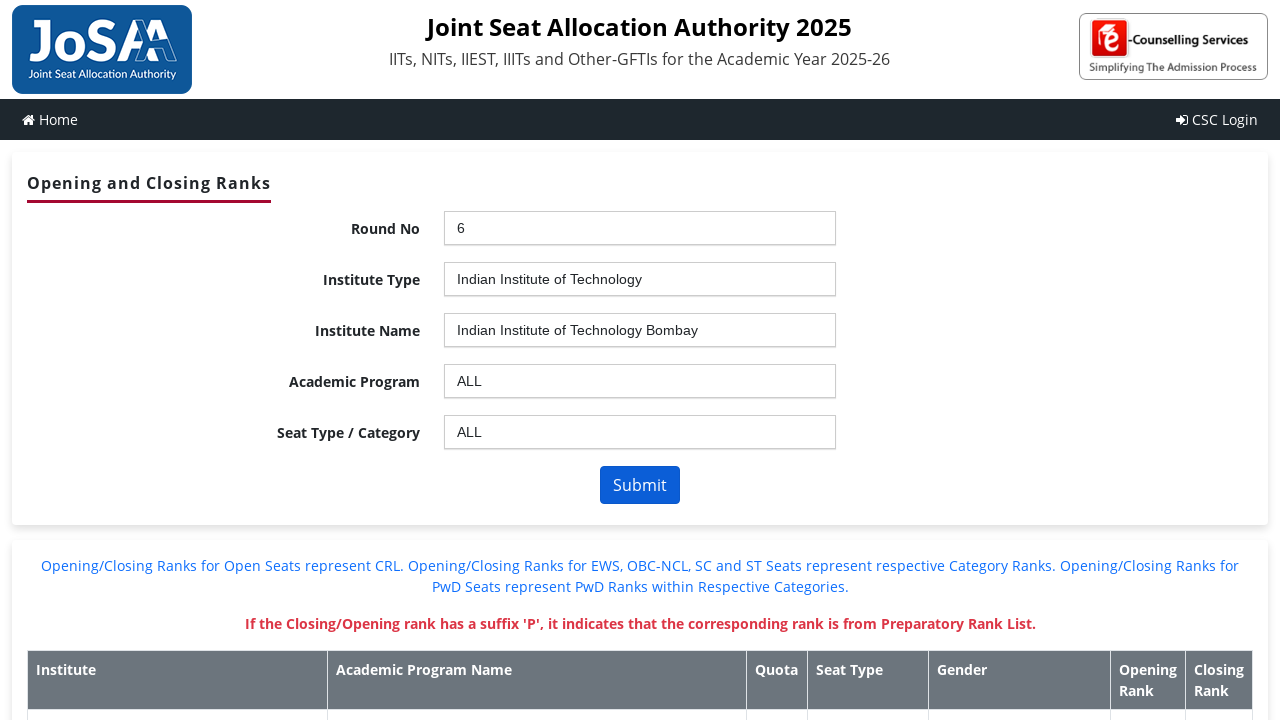